Navigates to a CSDN blog page and verifies that article links are present on the page

Starting URL: https://blog.csdn.net/lzw_java?type=blog

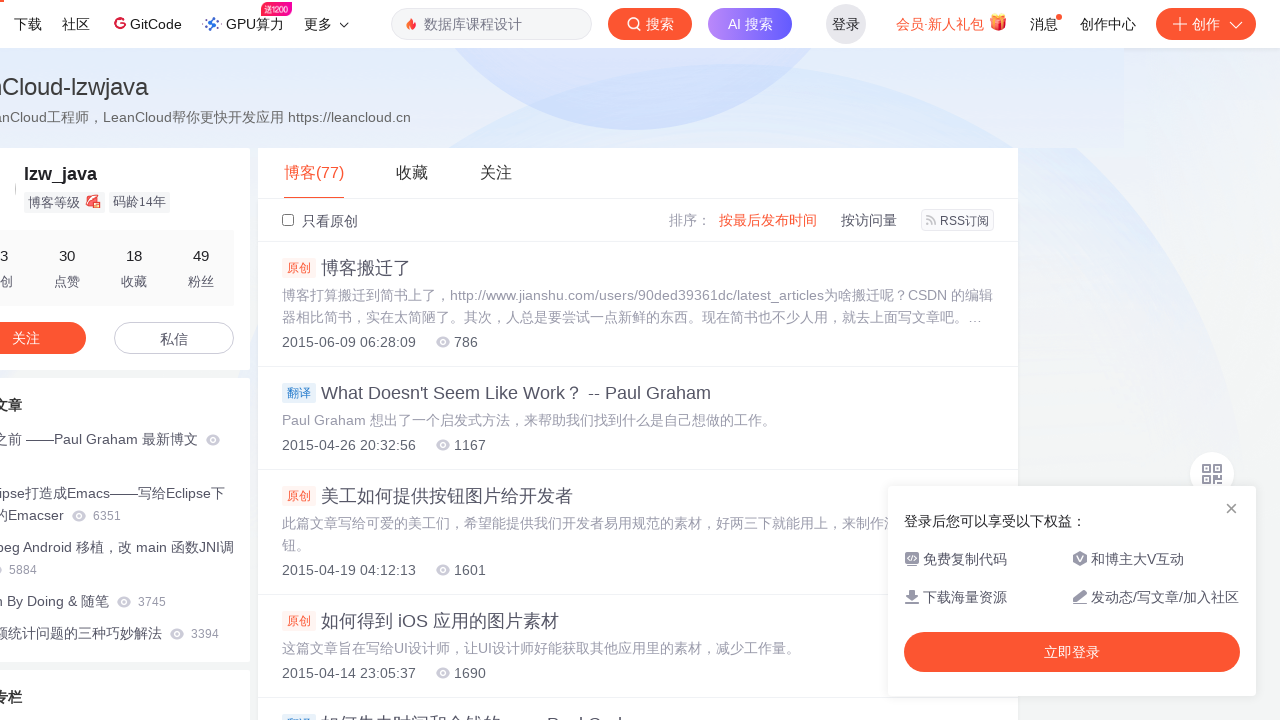

Navigated to CSDN blog page
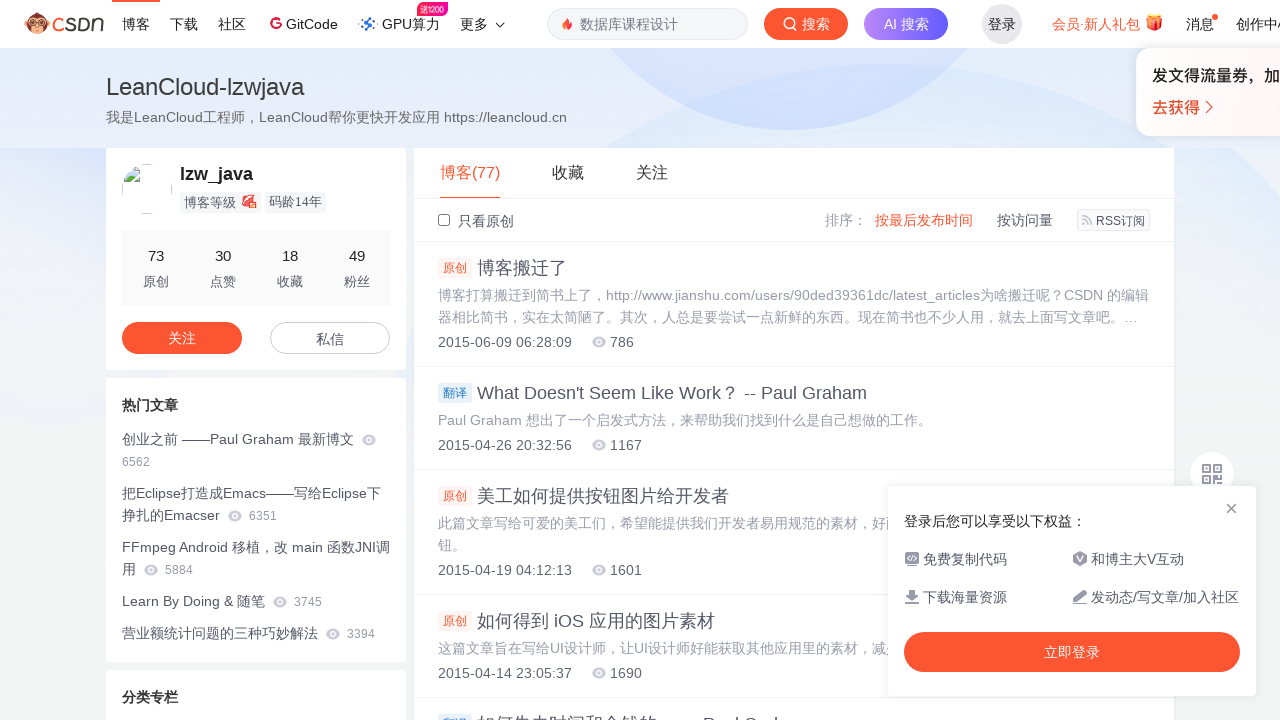

Article links appeared on the page
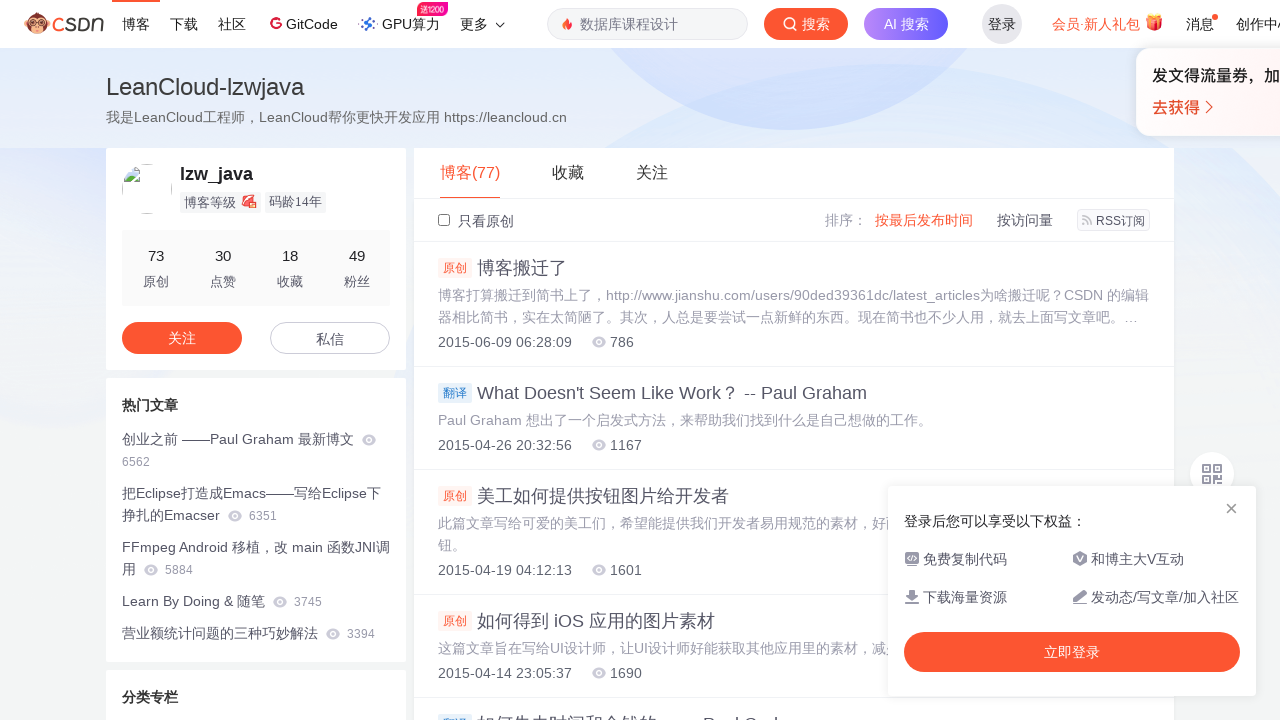

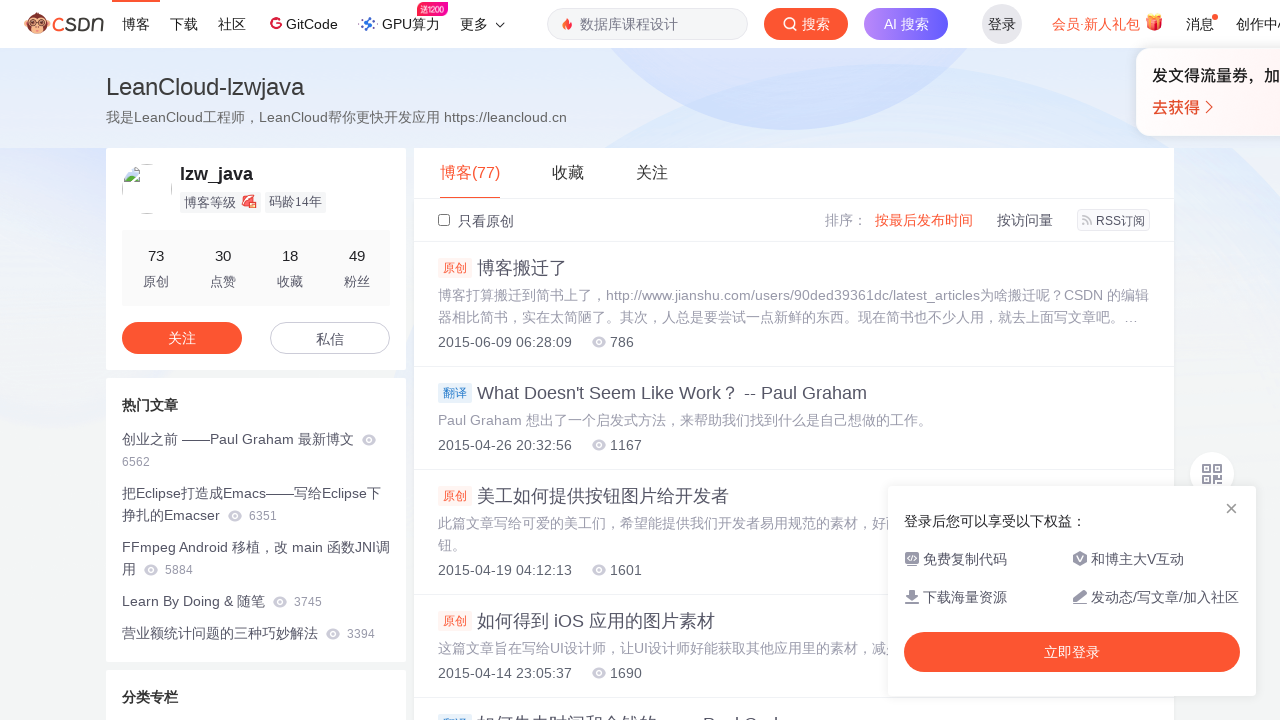